Tests the flight booking process on BlazeDemo by selecting departure and destination cities, choosing a flight, and completing the purchase form with passenger and payment information

Starting URL: https://blazedemo.com/

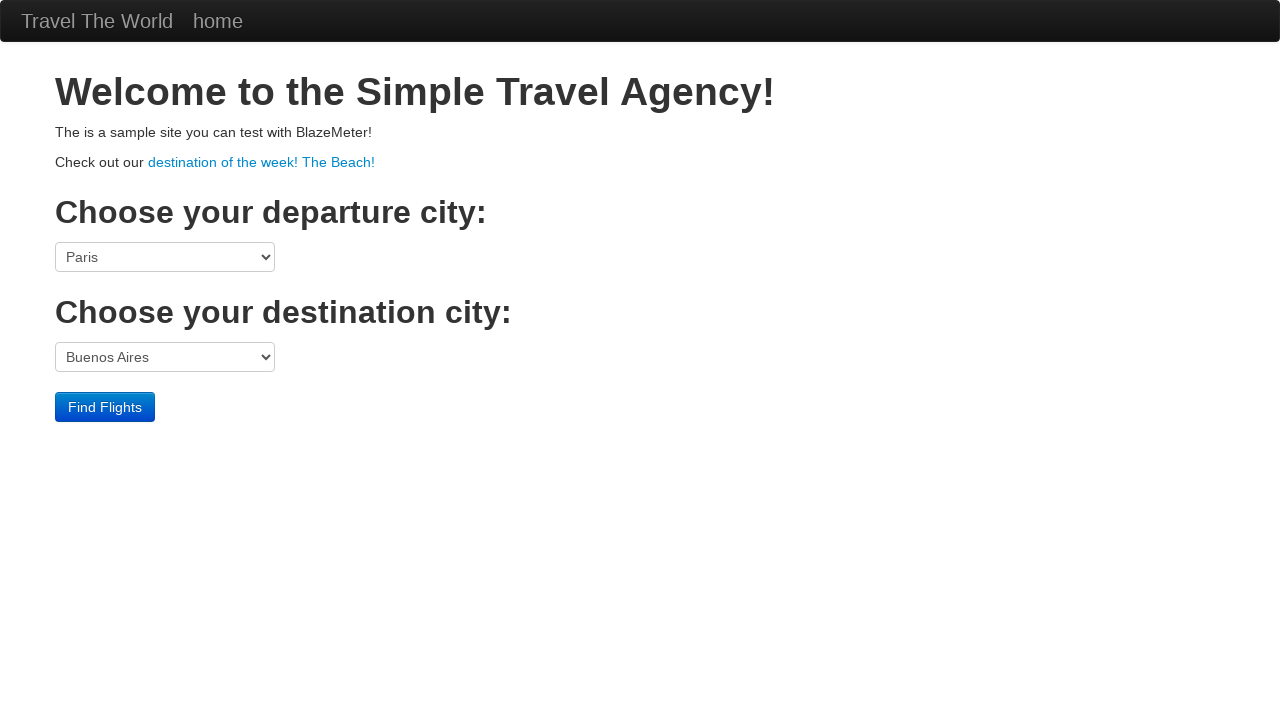

Selected San Diego as departure city on select[name='fromPort']
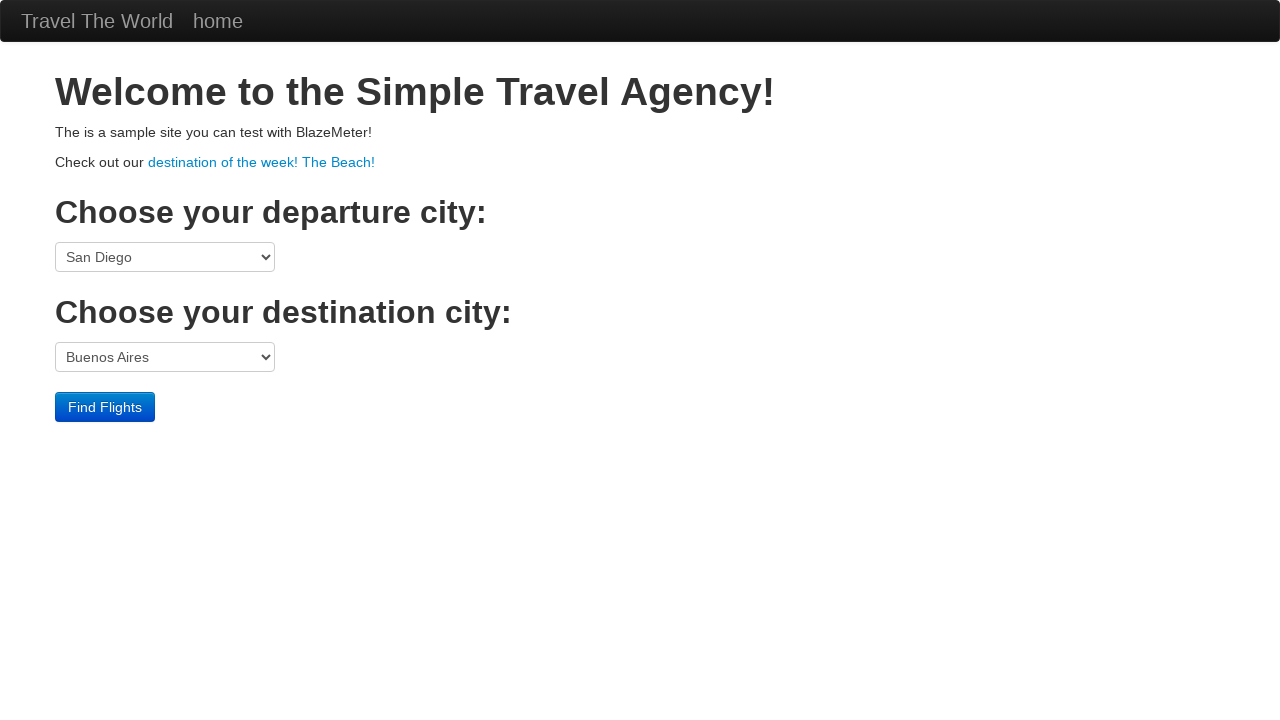

Selected Dublin as destination city on select[name='toPort']
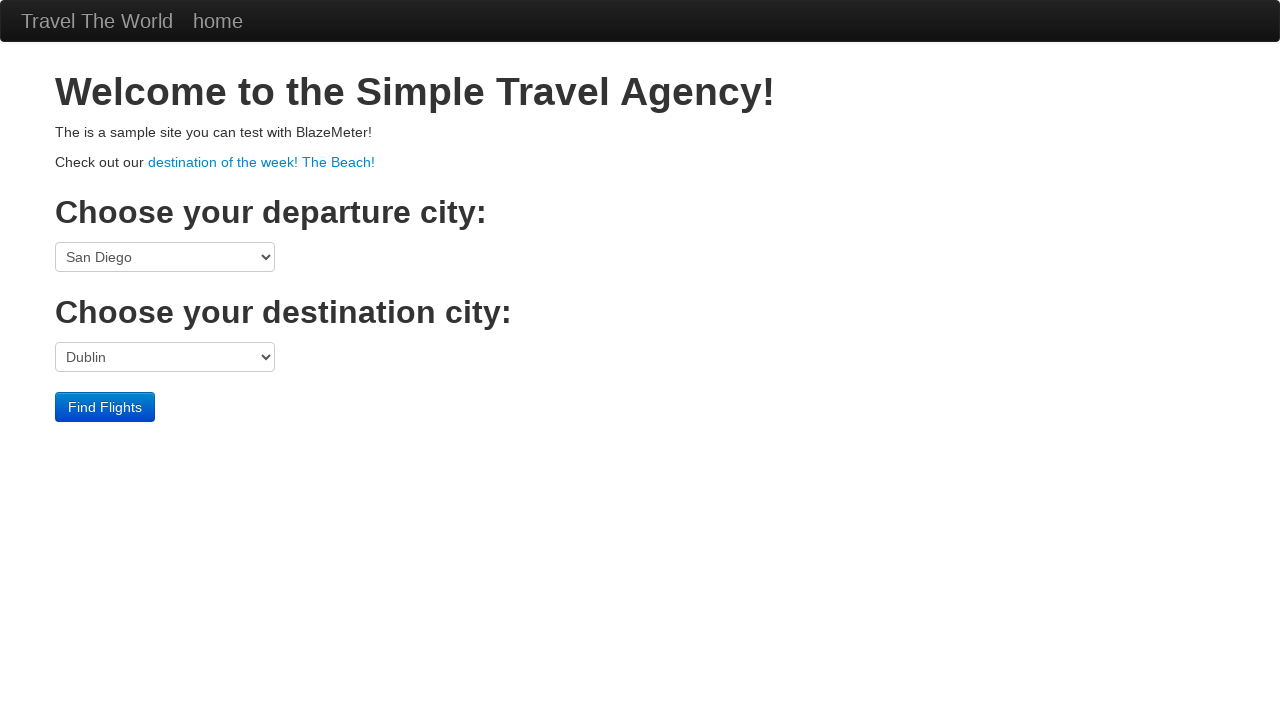

Clicked Find Flights button at (105, 407) on .btn-primary
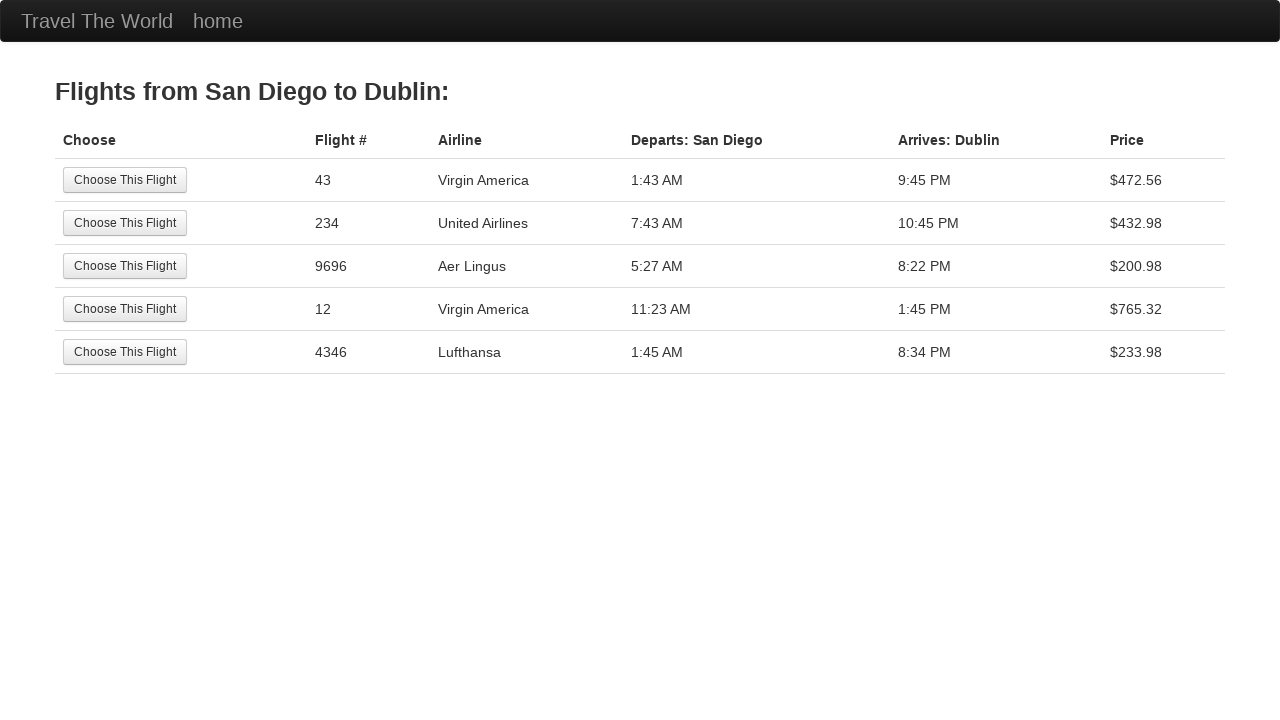

Selected the 4th flight option at (125, 309) on tr:nth-child(4) .btn
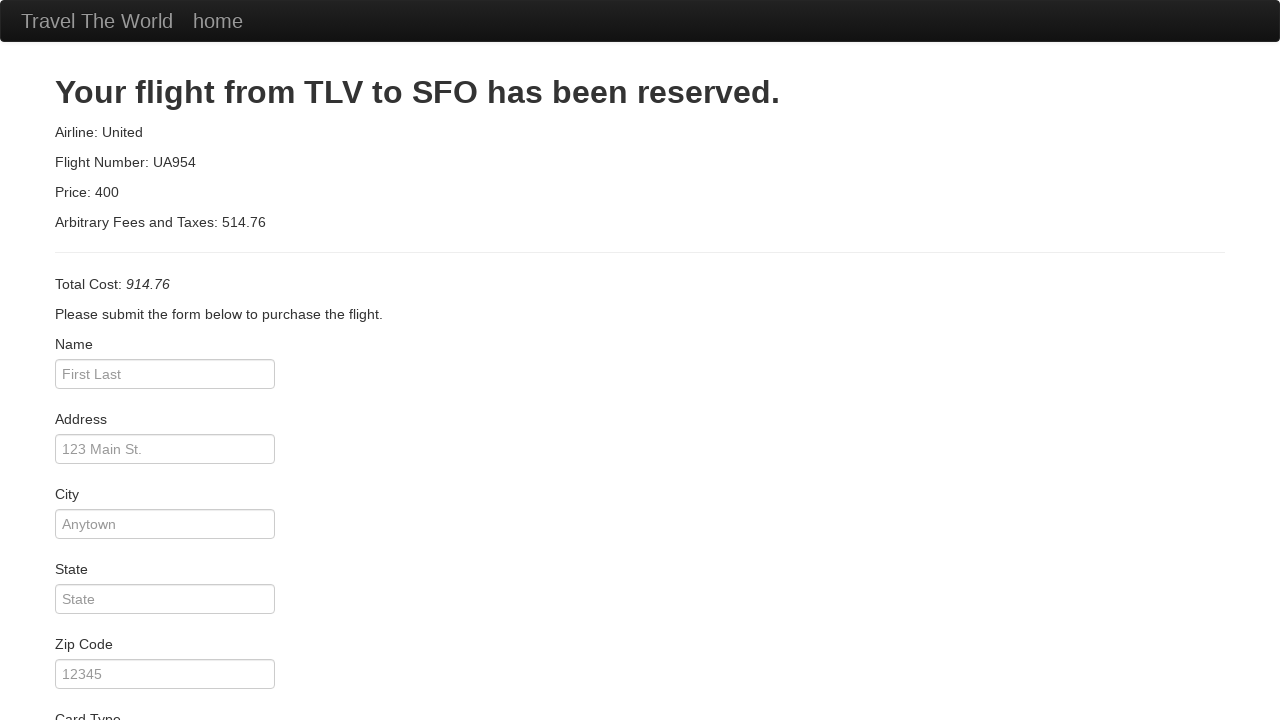

Filled in passenger name: Rodrigo Graça on #inputName
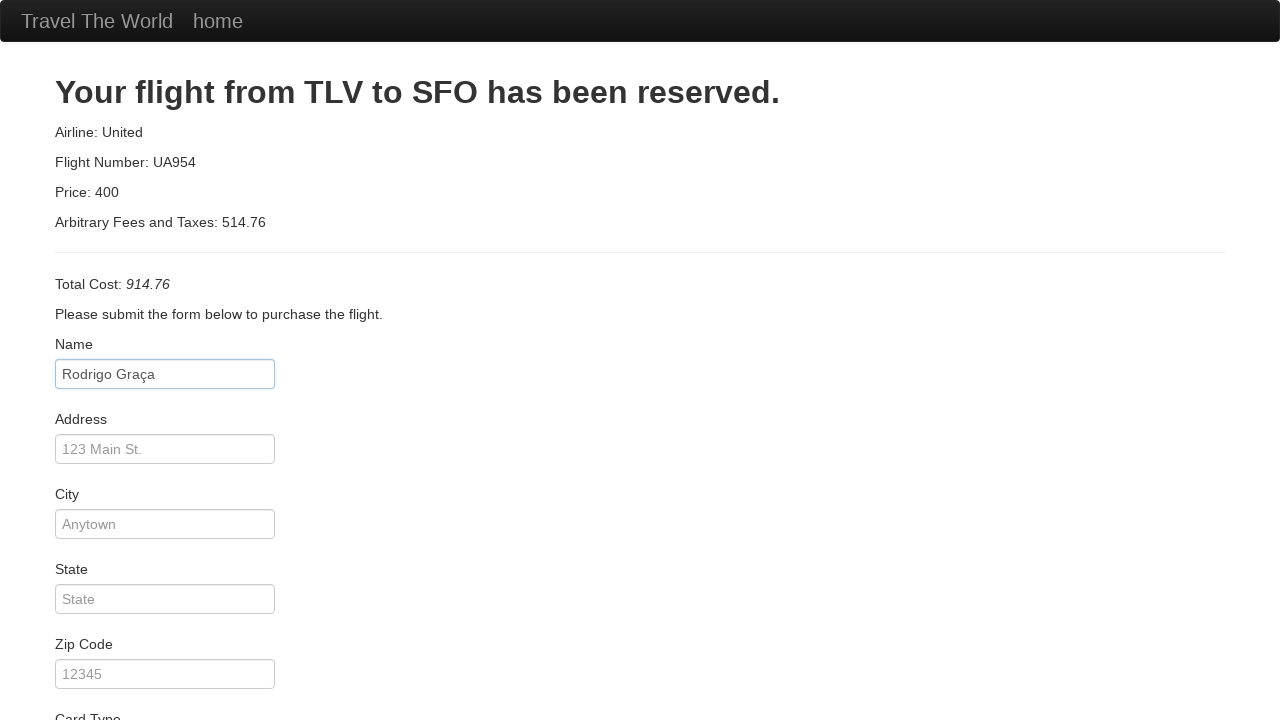

Filled in address: Venda Nova on #address
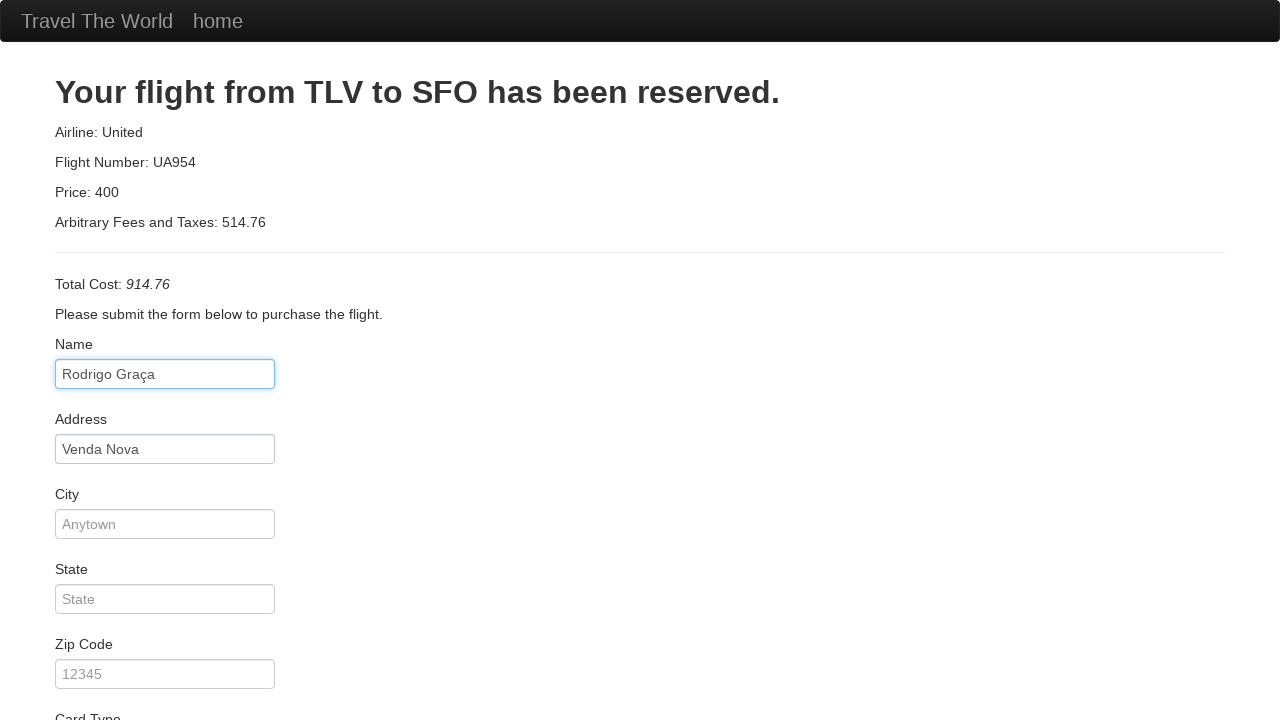

Filled in city: Tomar on #city
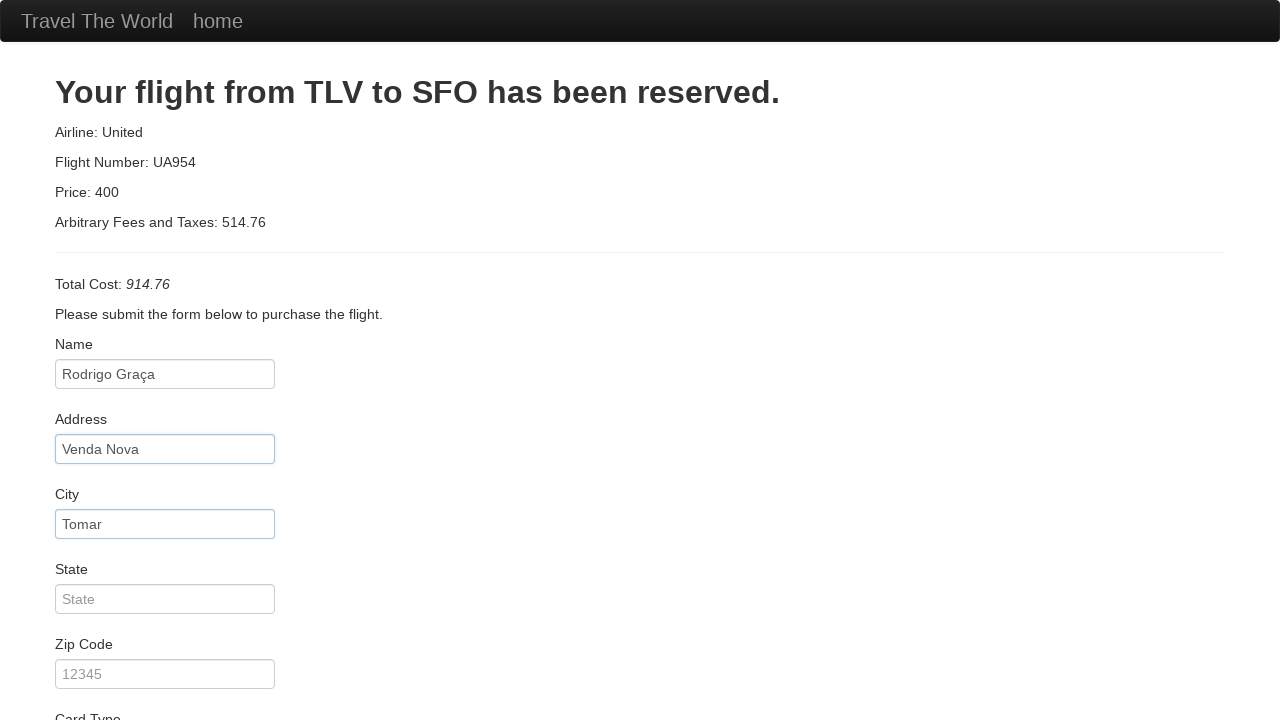

Filled in state: Santarém on #state
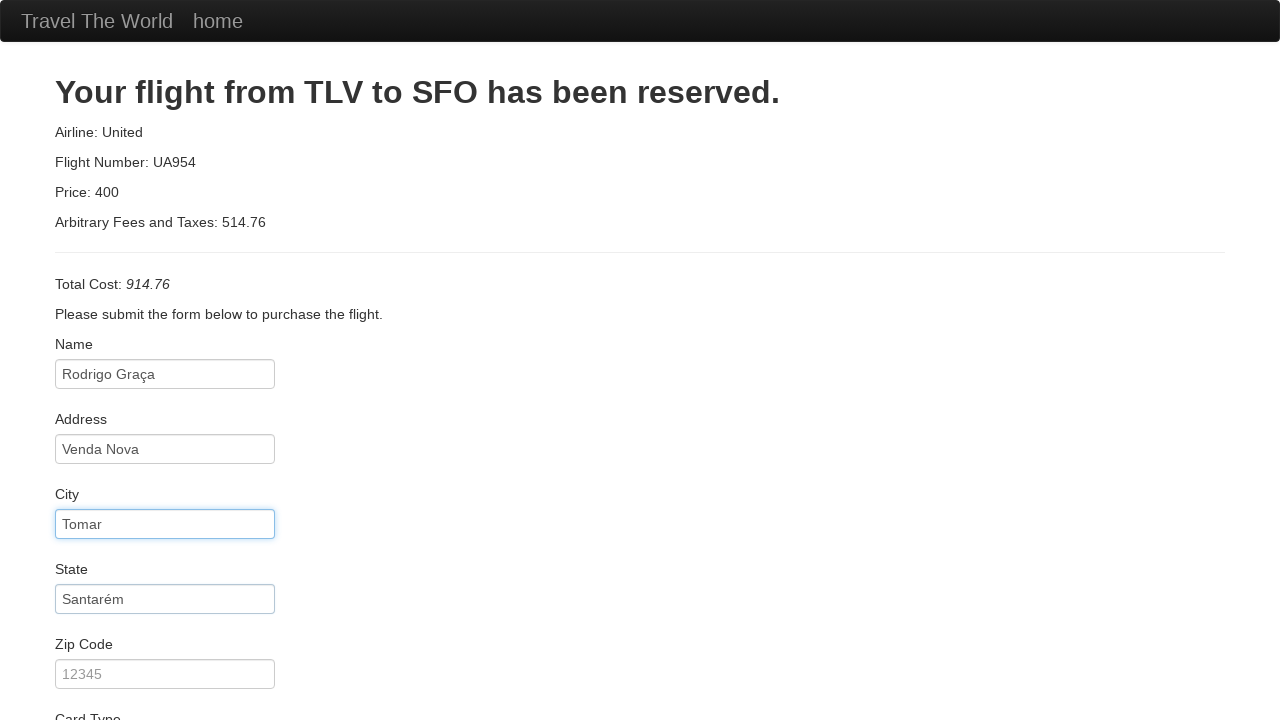

Filled in zip code: 4282818 on #zipCode
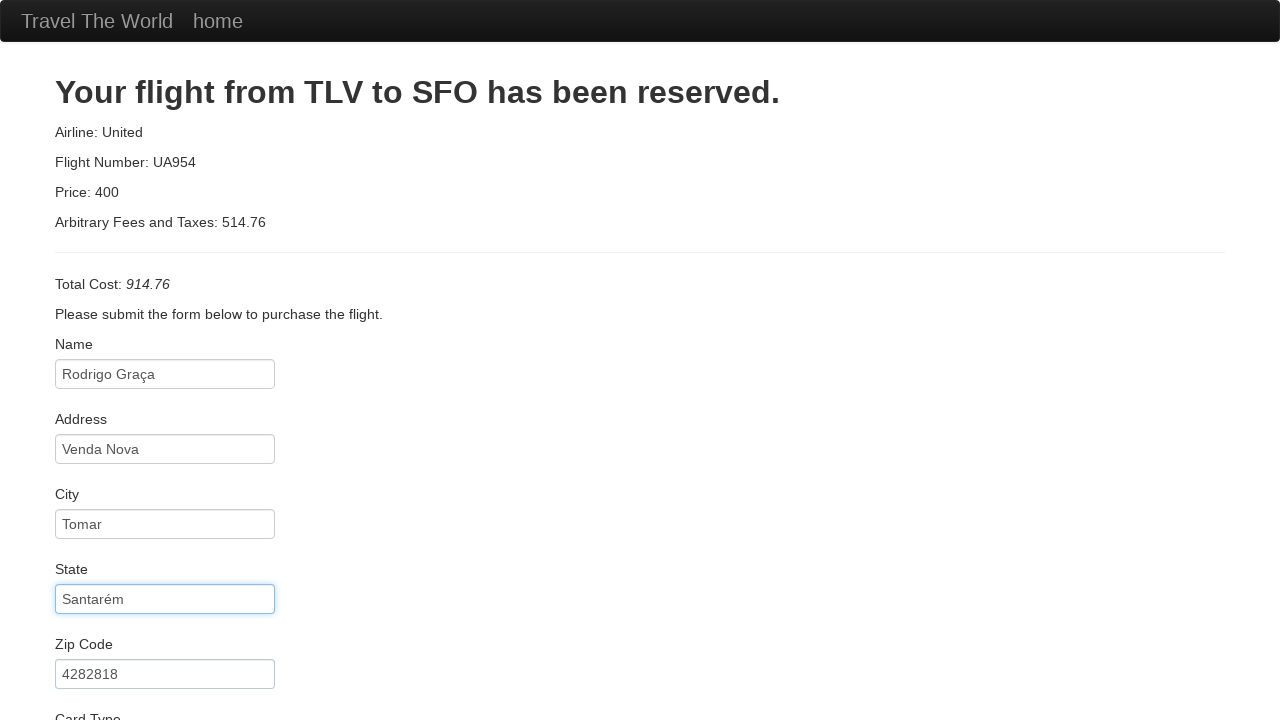

Selected American Express as card type on #cardType
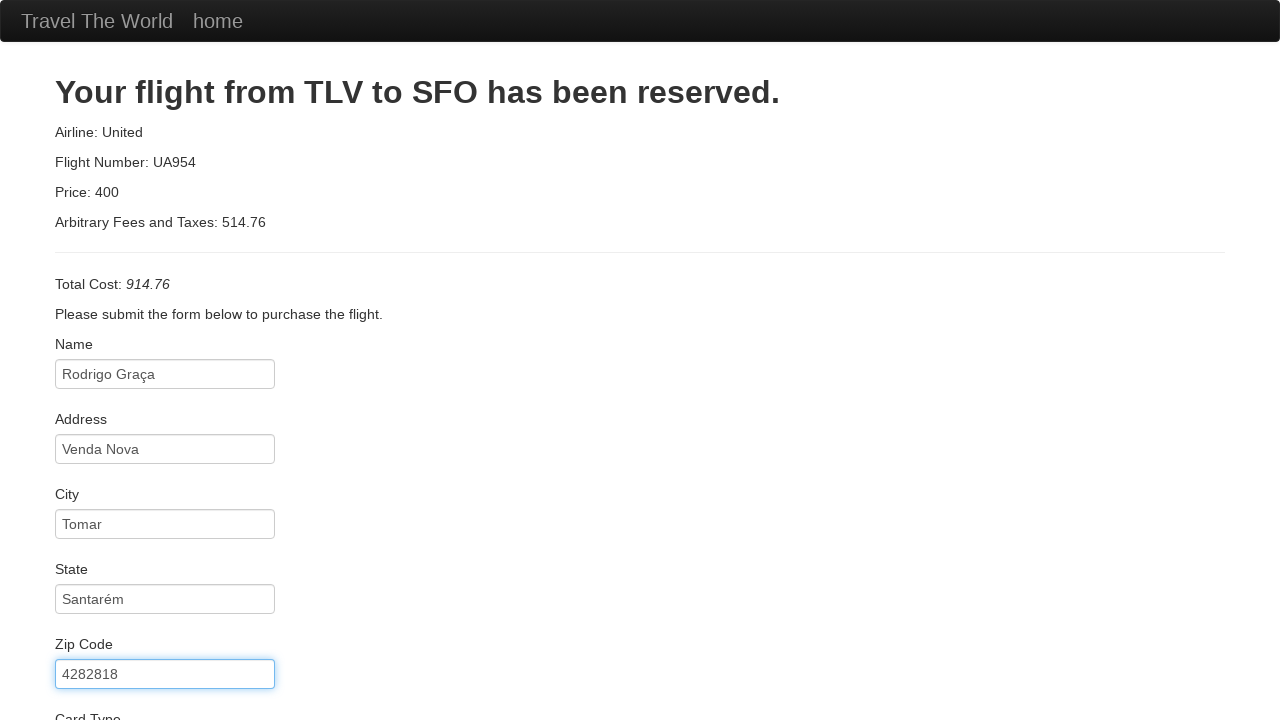

Filled in credit card number on #creditCardNumber
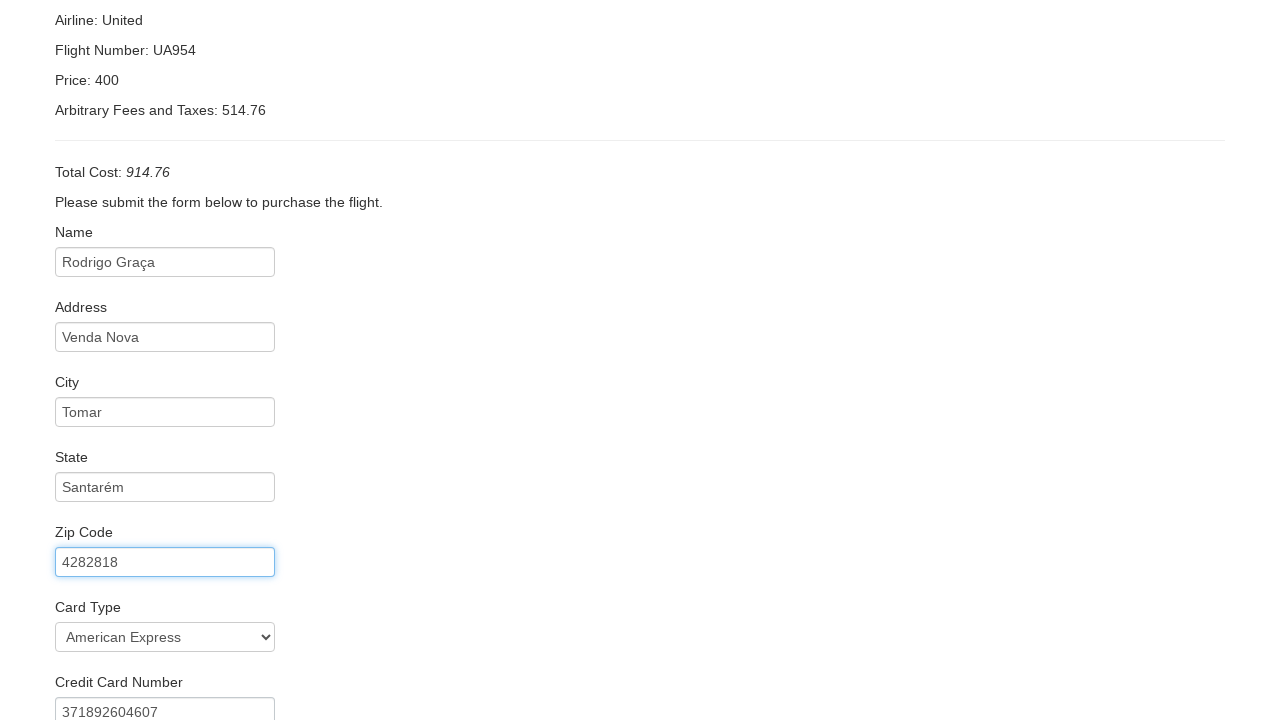

Filled in credit card month: 10 on #creditCardMonth
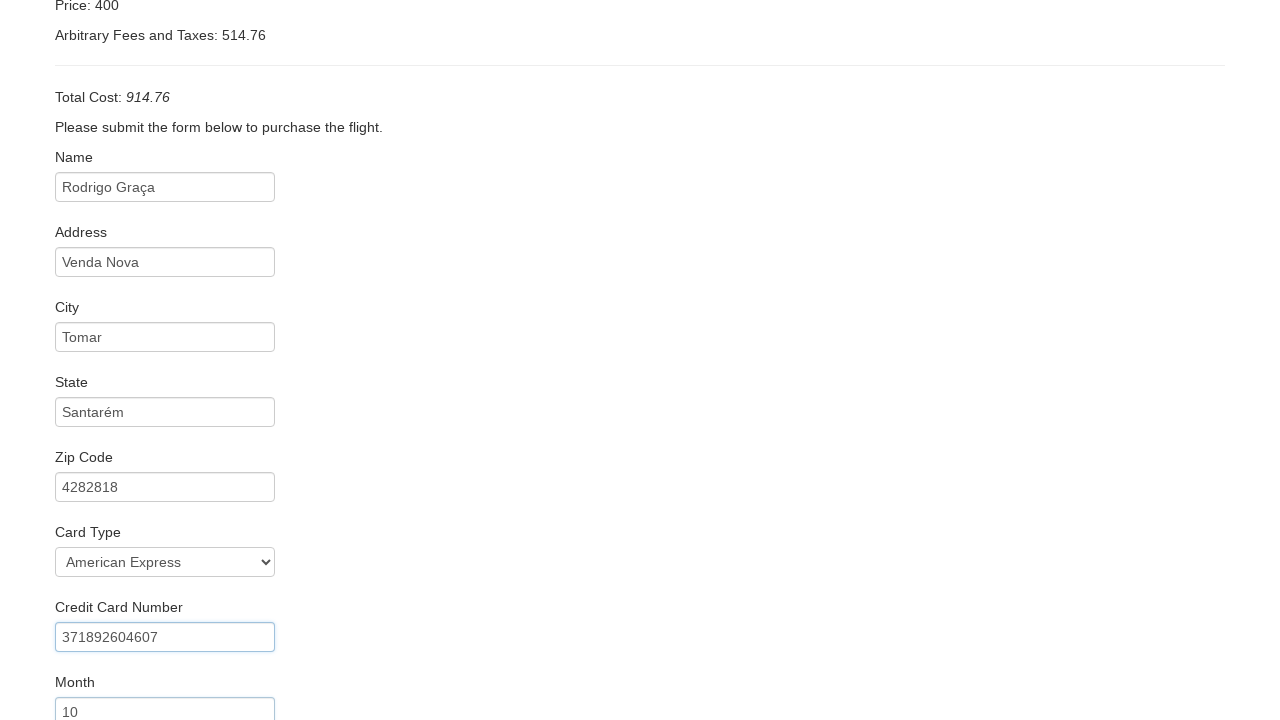

Filled in credit card year: 2026 on #creditCardYear
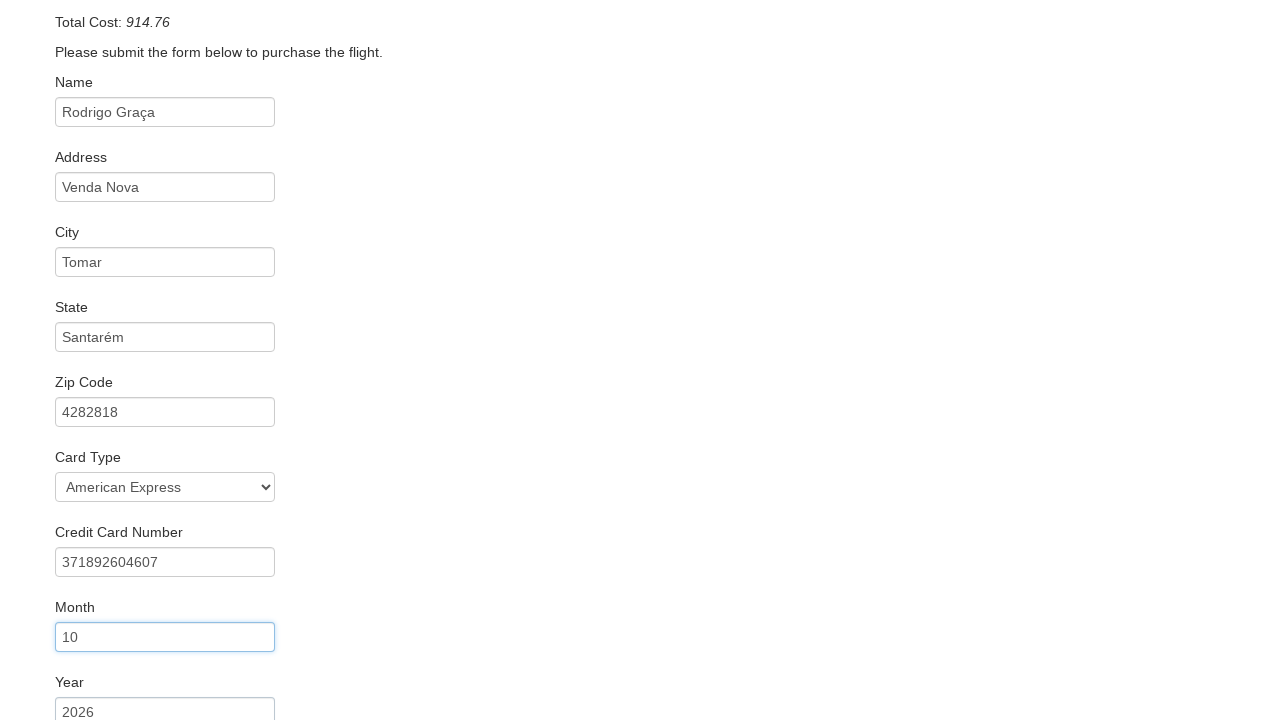

Filled in name on card: Rodrigo Graça on #nameOnCard
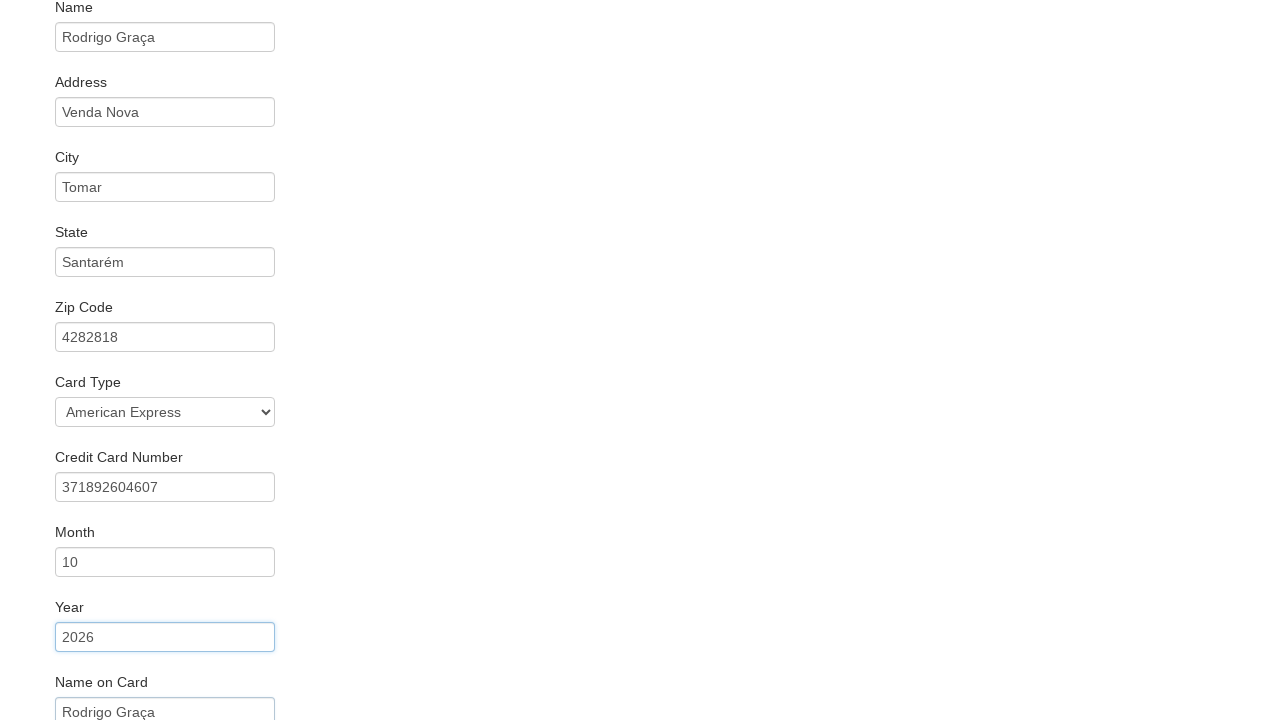

Checked Remember Me checkbox at (62, 656) on #rememberMe
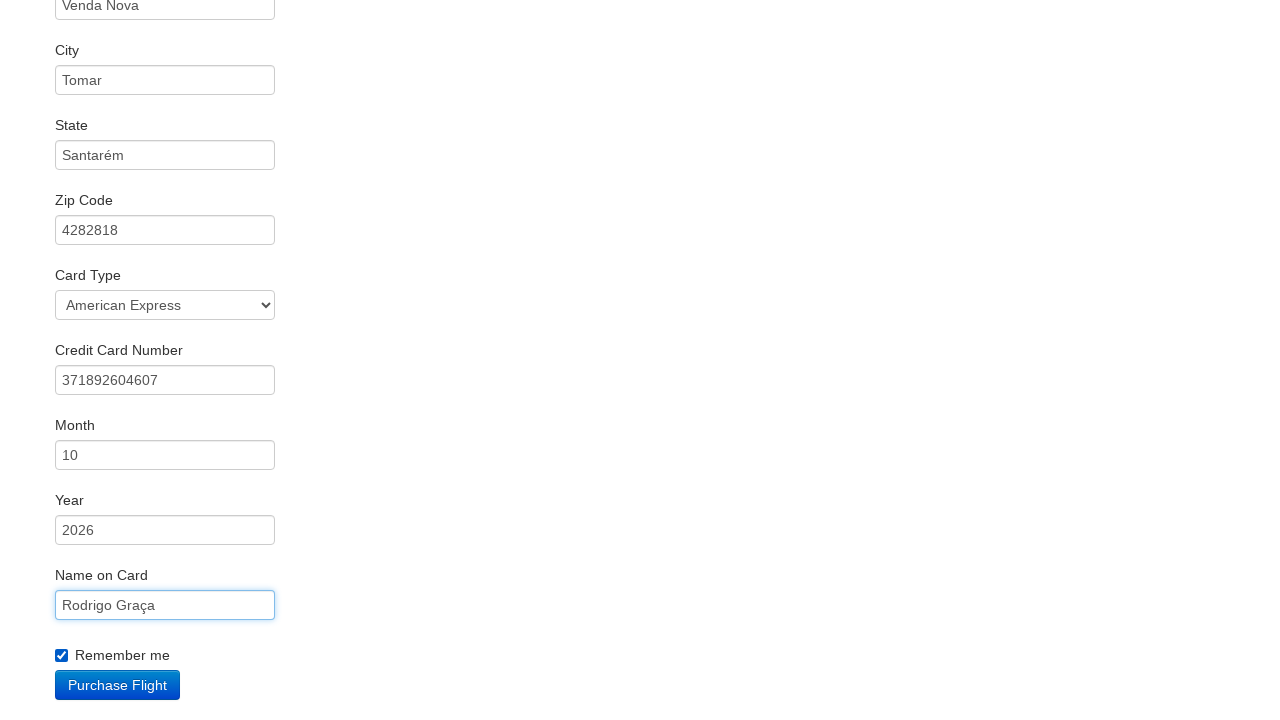

Submitted purchase by clicking primary button at (118, 685) on .btn-primary
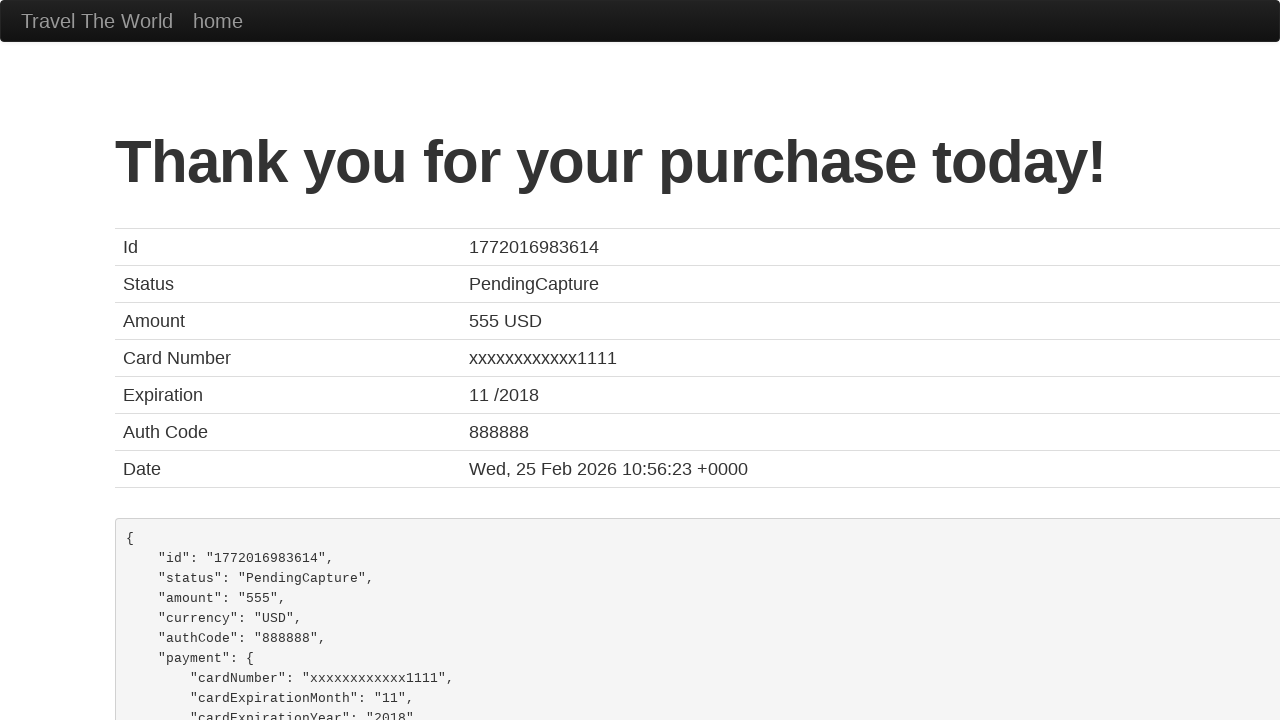

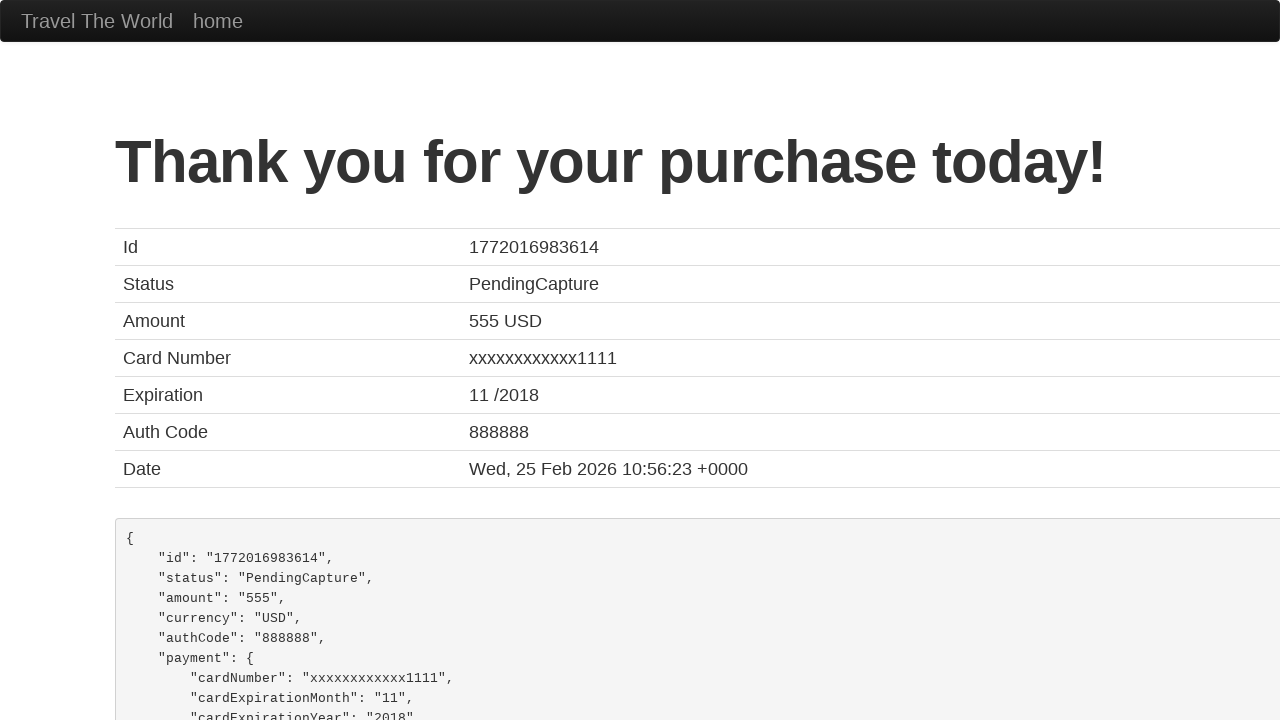